Tests editing an existing record in a web table by clicking the edit button, modifying the department field, and saving changes

Starting URL: https://demoqa.com/webtables

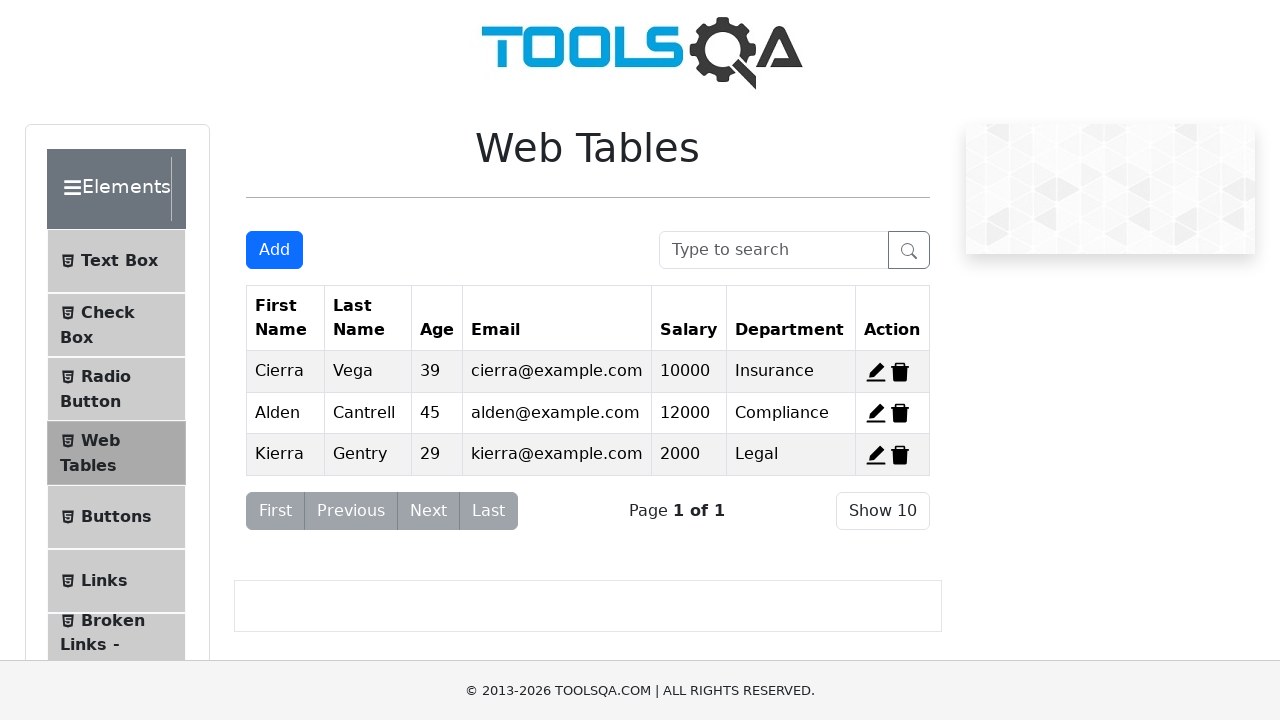

Clicked edit button for first record at (876, 372) on #edit-record-1
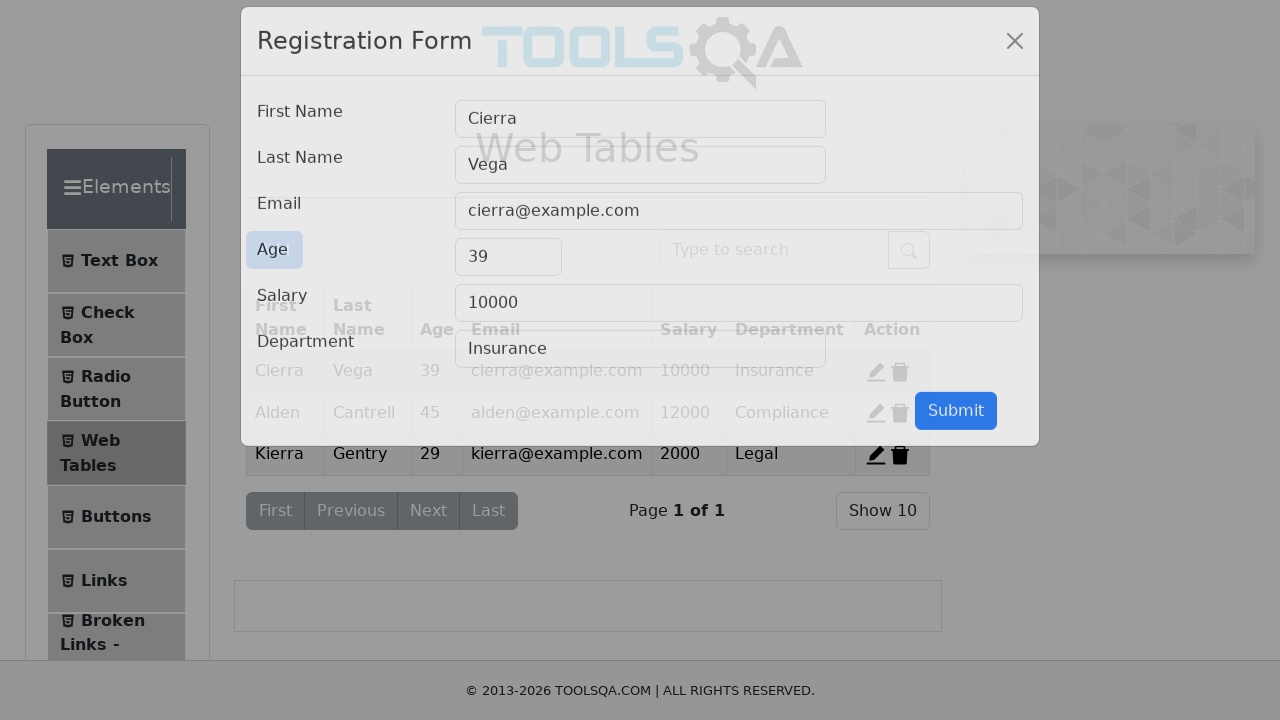

Cleared department field on #department
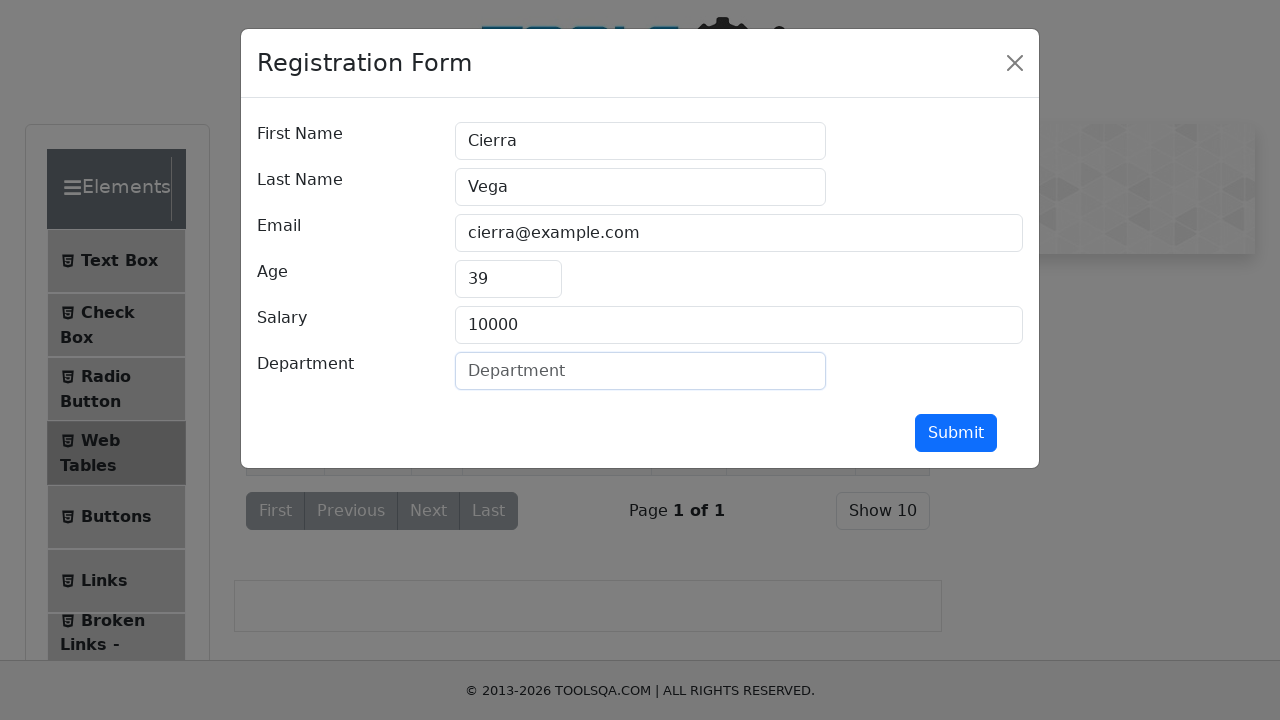

Filled department field with 'Automation' on #department
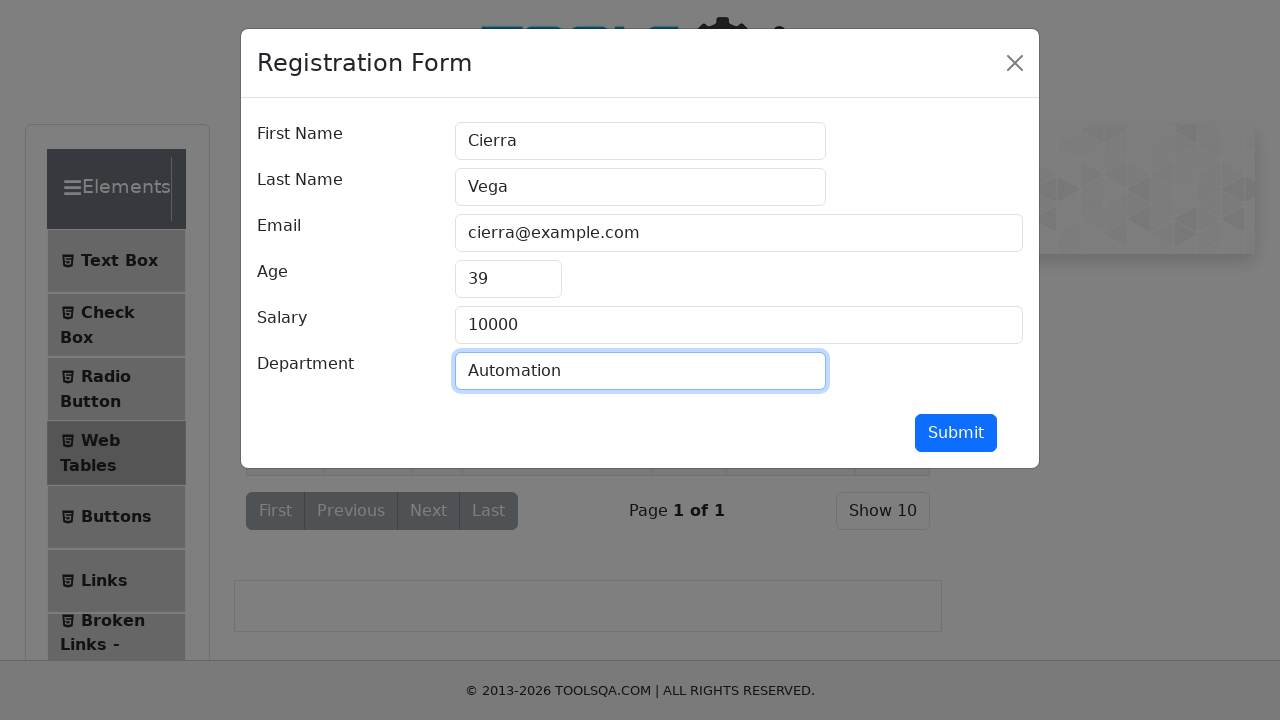

Clicked submit button to save changes at (956, 433) on #submit
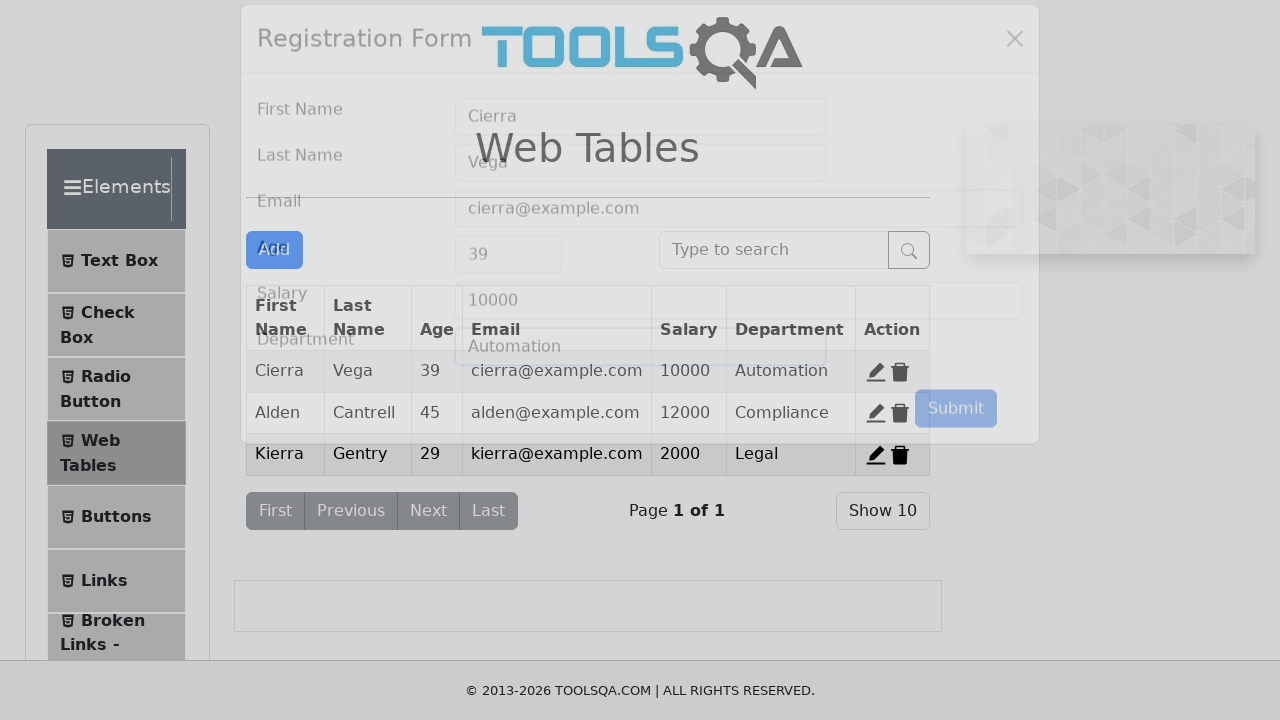

Verified record was updated with 'Automation' department
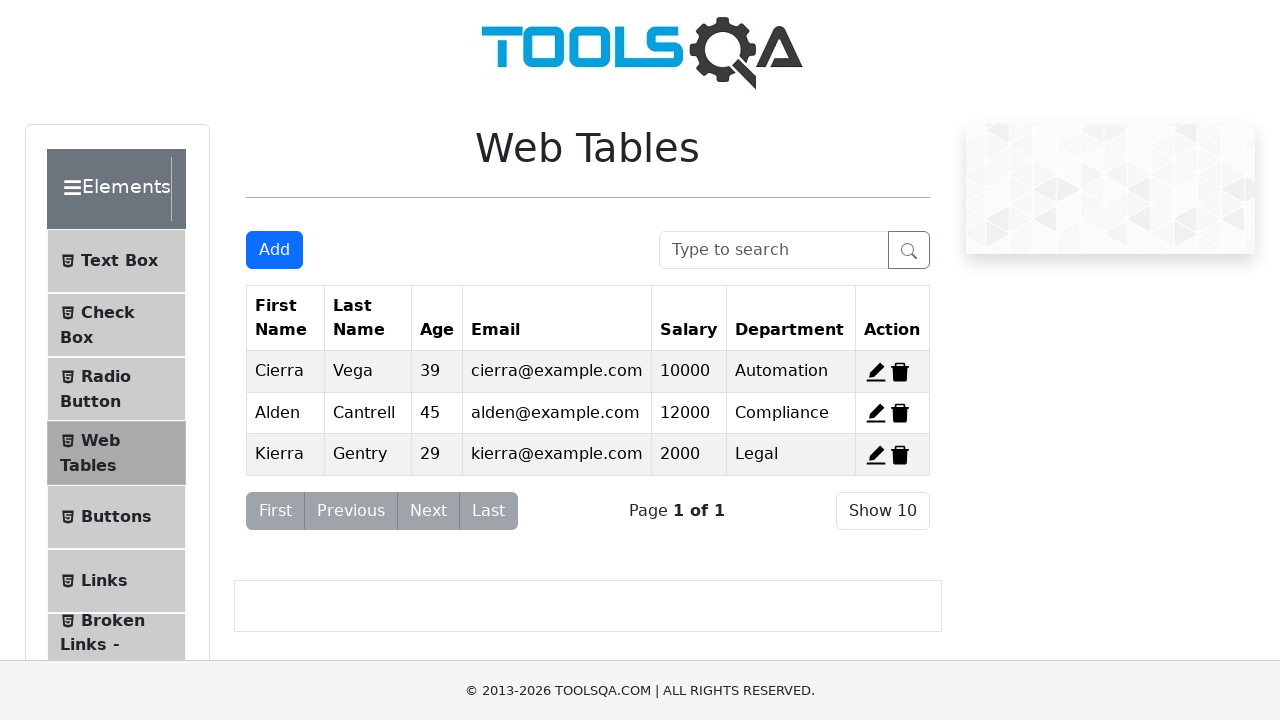

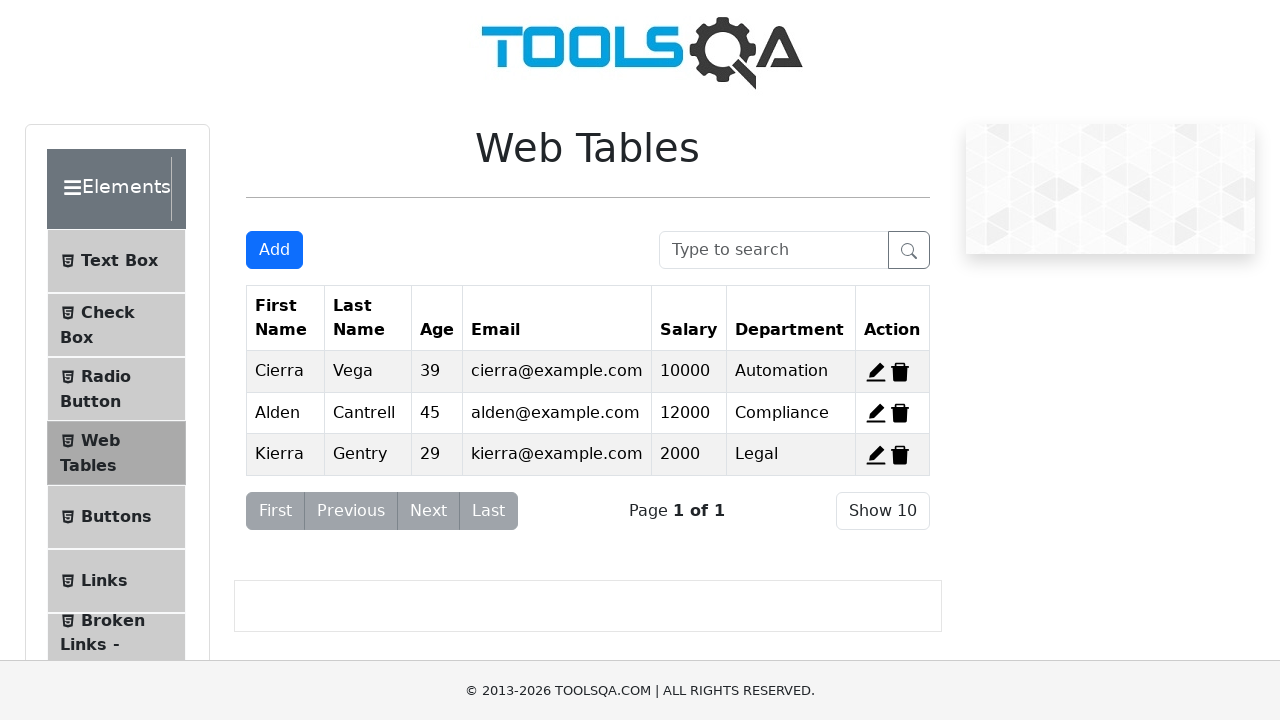